Fills out a student registration form including name, email, gender, phone number, and date of birth fields

Starting URL: https://demoqa.com/automation-practice-form

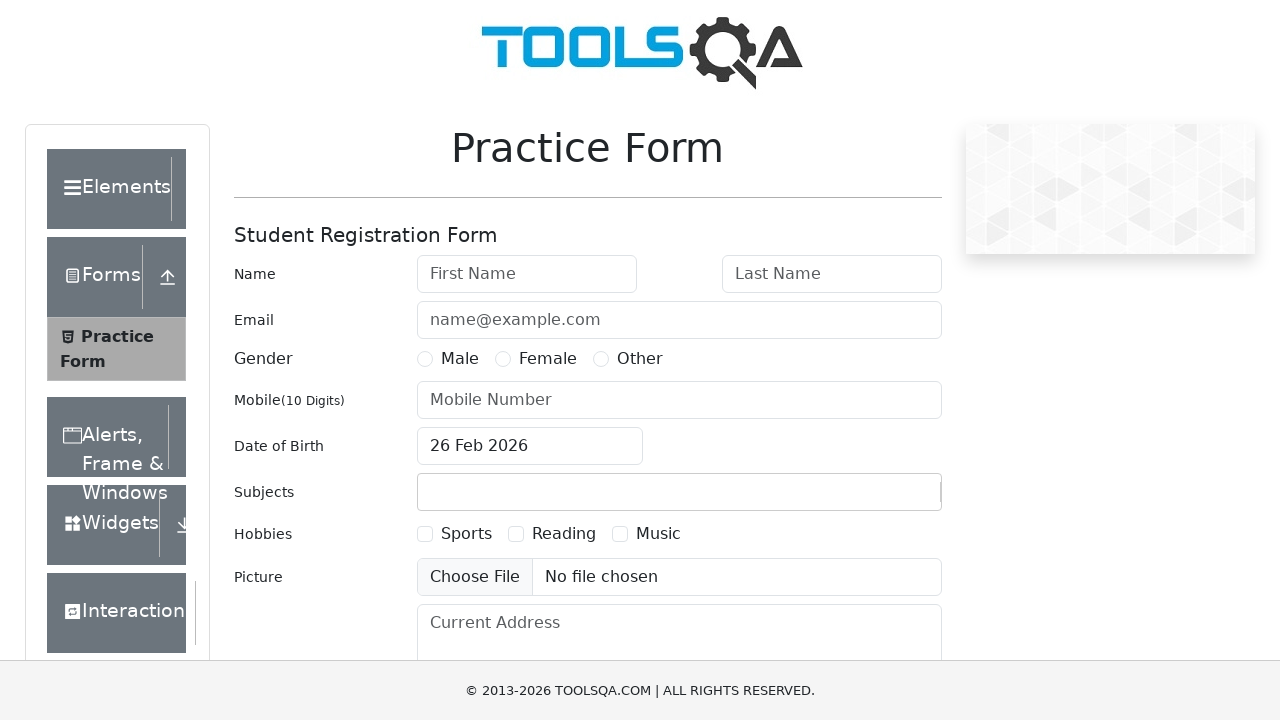

Filled first name field with 'Test' on #firstName
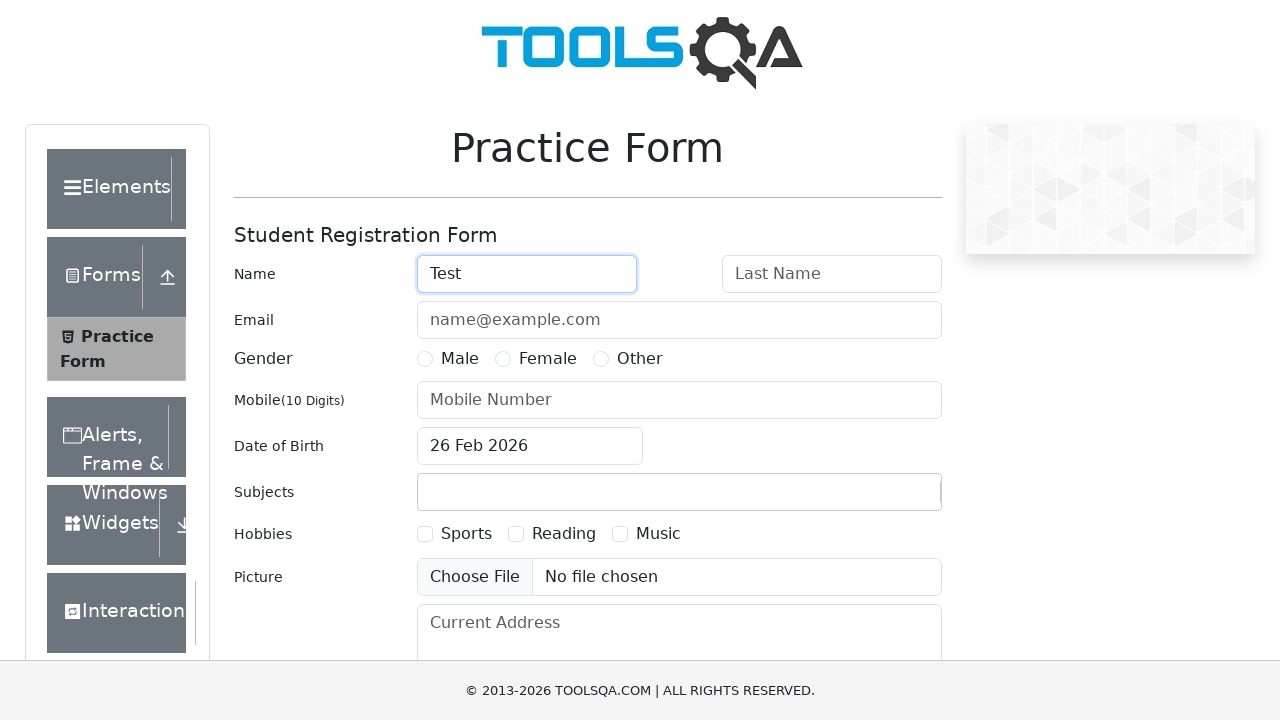

Filled last name field with 'Tester' on #lastName
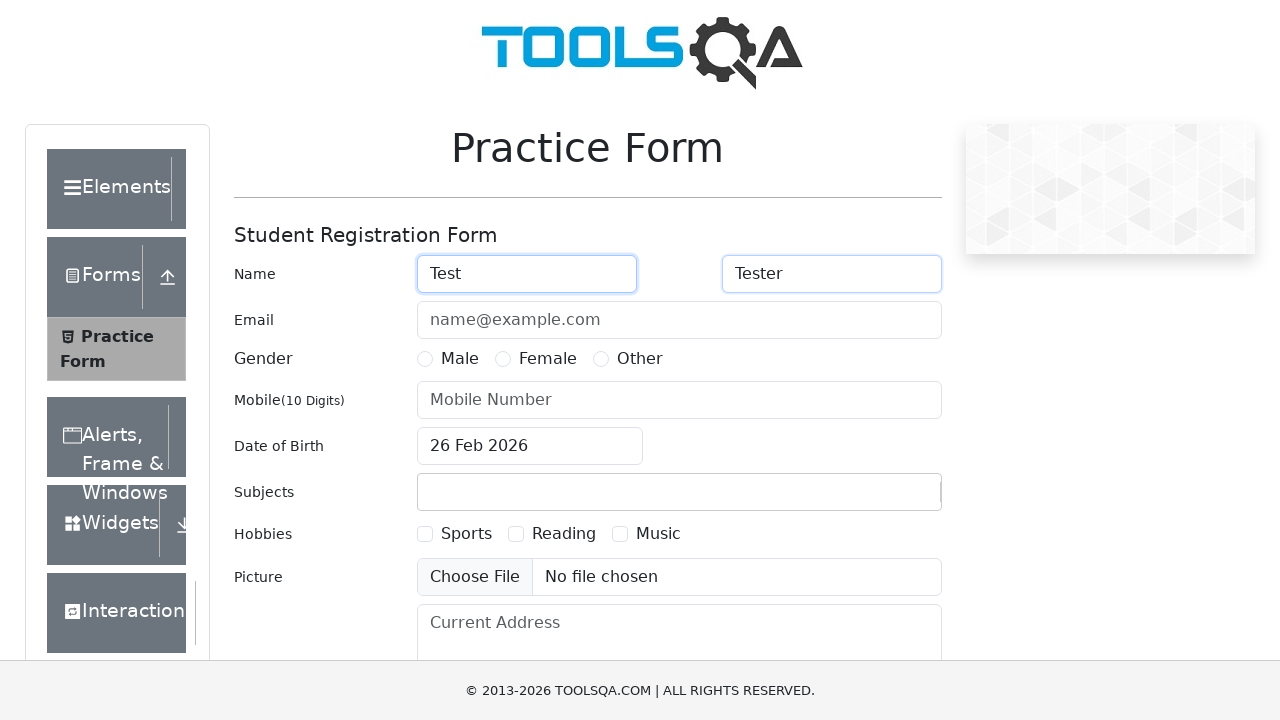

Filled email field with 'Test@Tester.com' on #userEmail
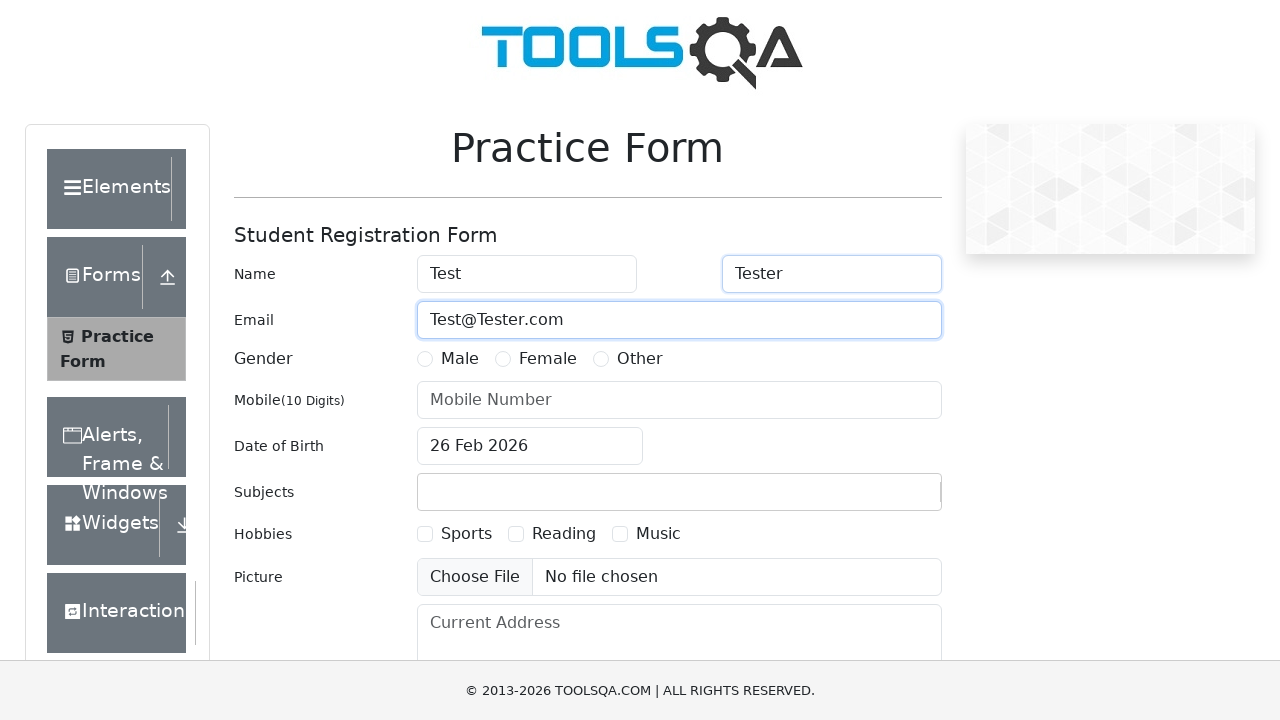

Selected gender radio button at (460, 359) on label[for='gender-radio-1']
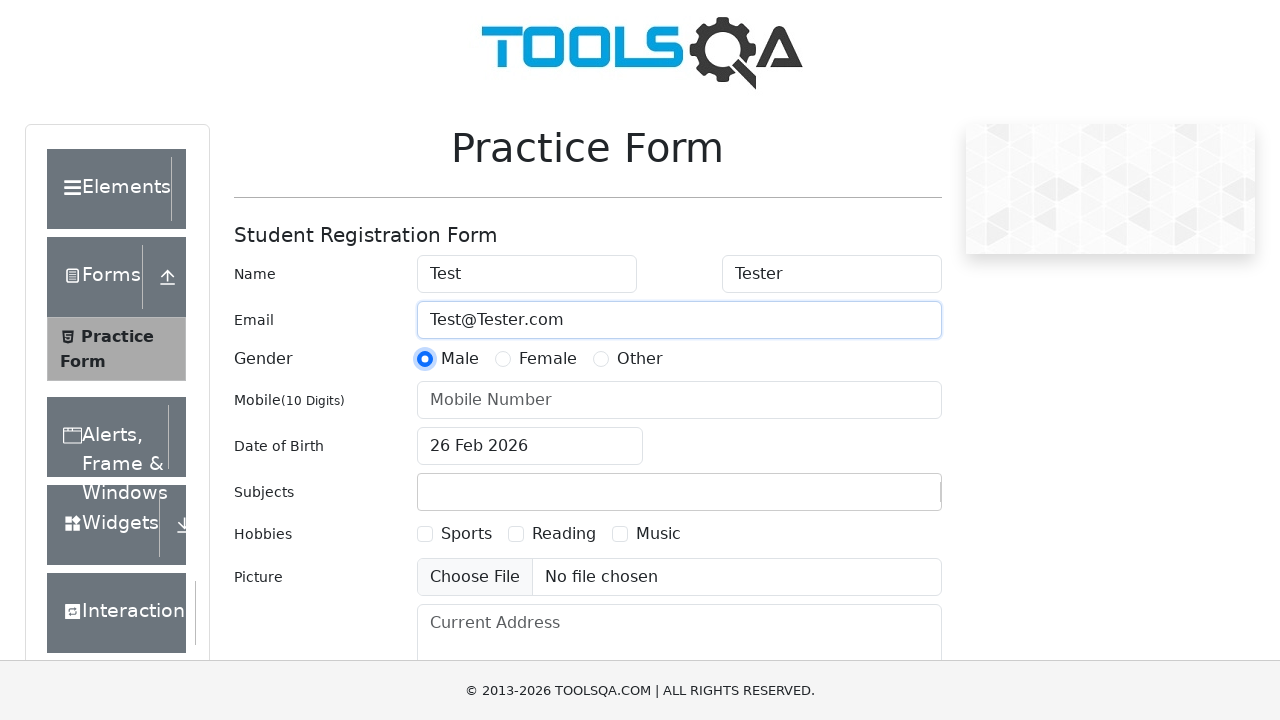

Filled phone number field with '1234567890' on #userNumber
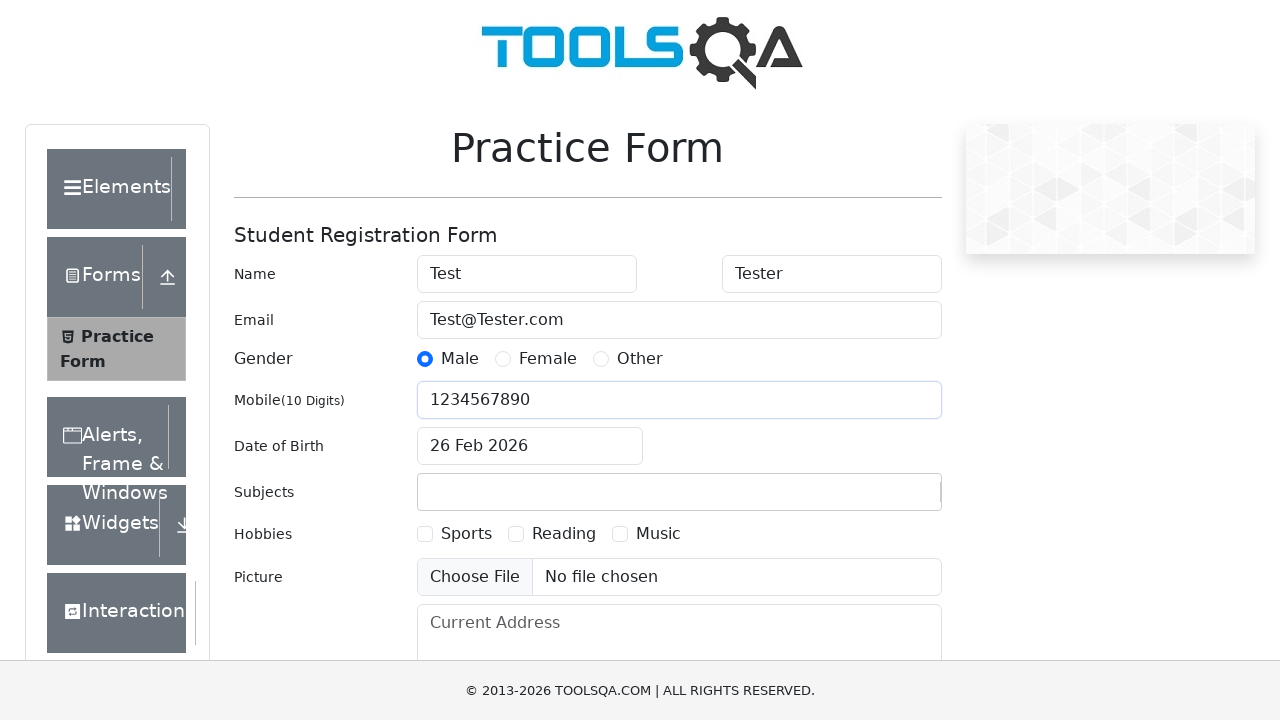

Clicked date of birth input to open date picker at (530, 446) on #dateOfBirthInput
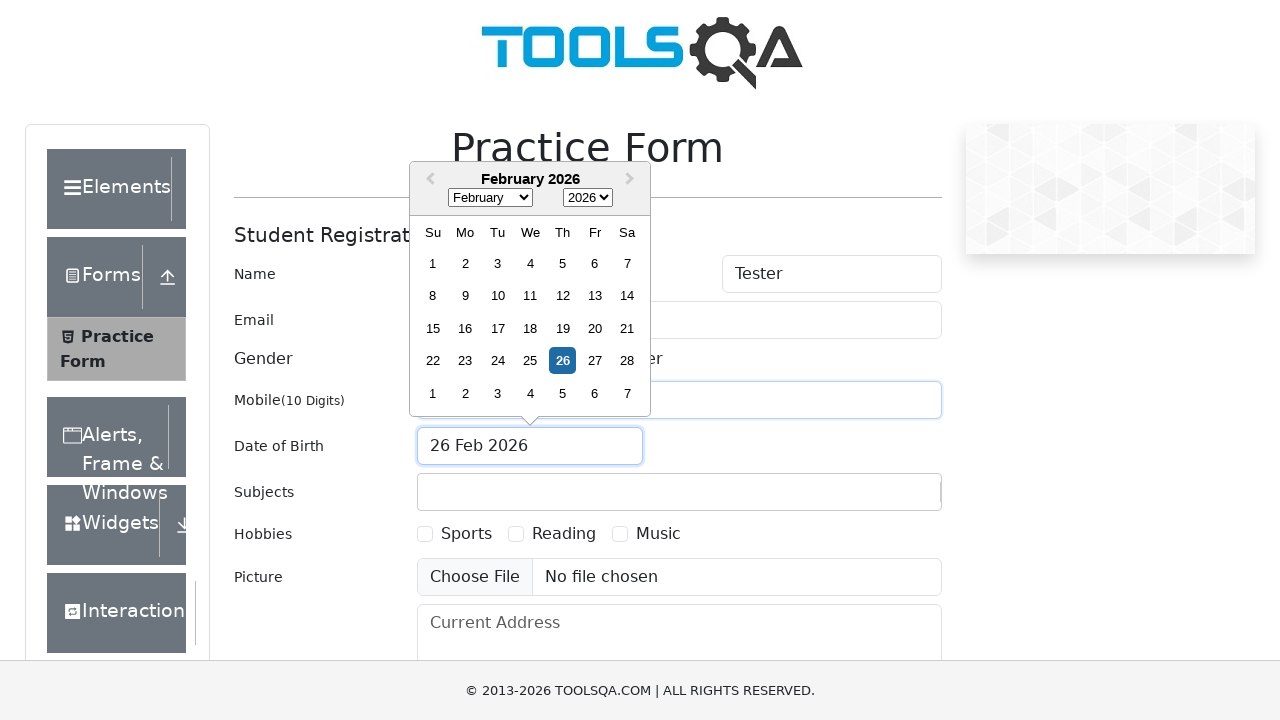

Selected month (March) from date picker dropdown on .react-datepicker__month-select
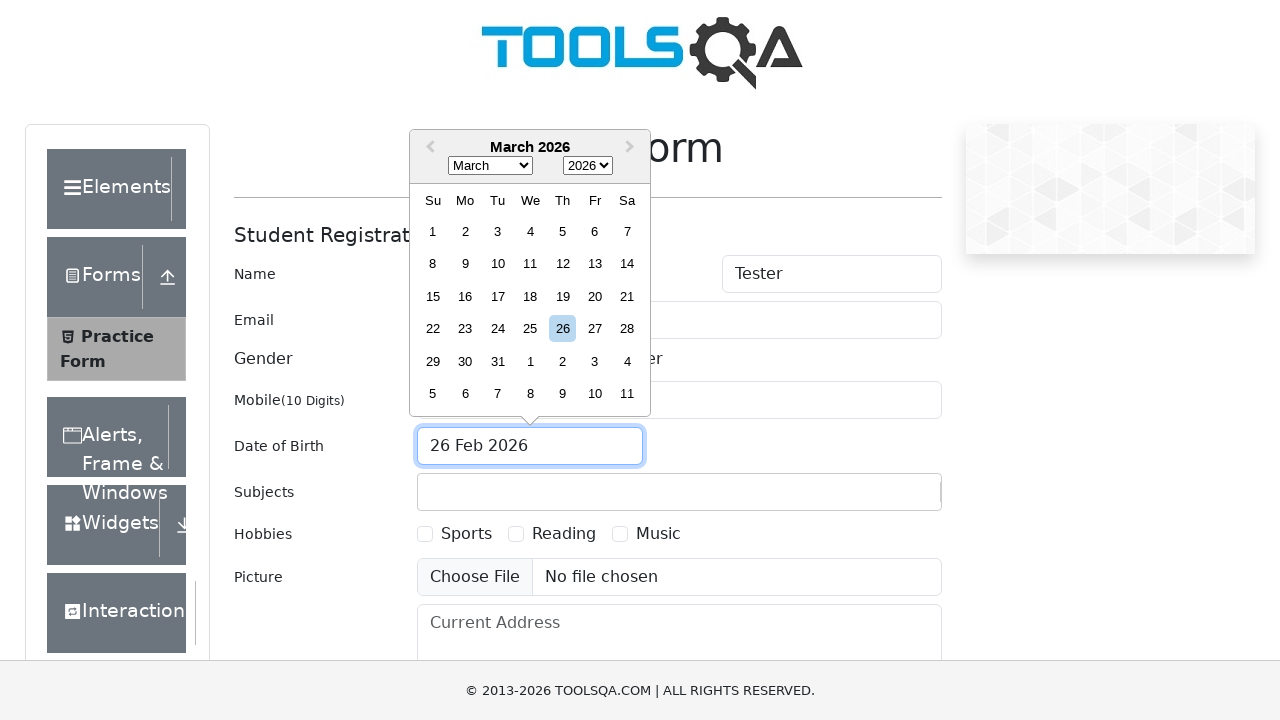

Selected year (2000) from date picker dropdown on .react-datepicker__year-select
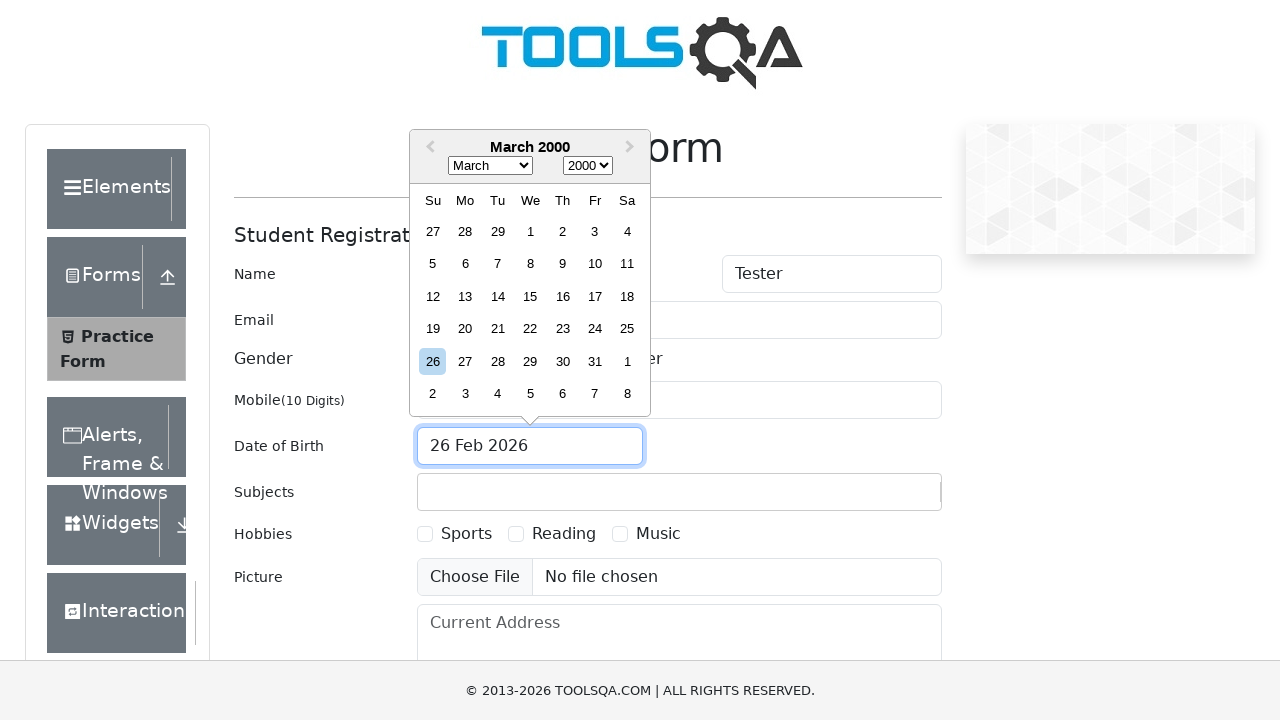

Selected day 8 from calendar at (530, 264) on .react-datepicker__day--008:not(.react-datepicker__day--outside-month)
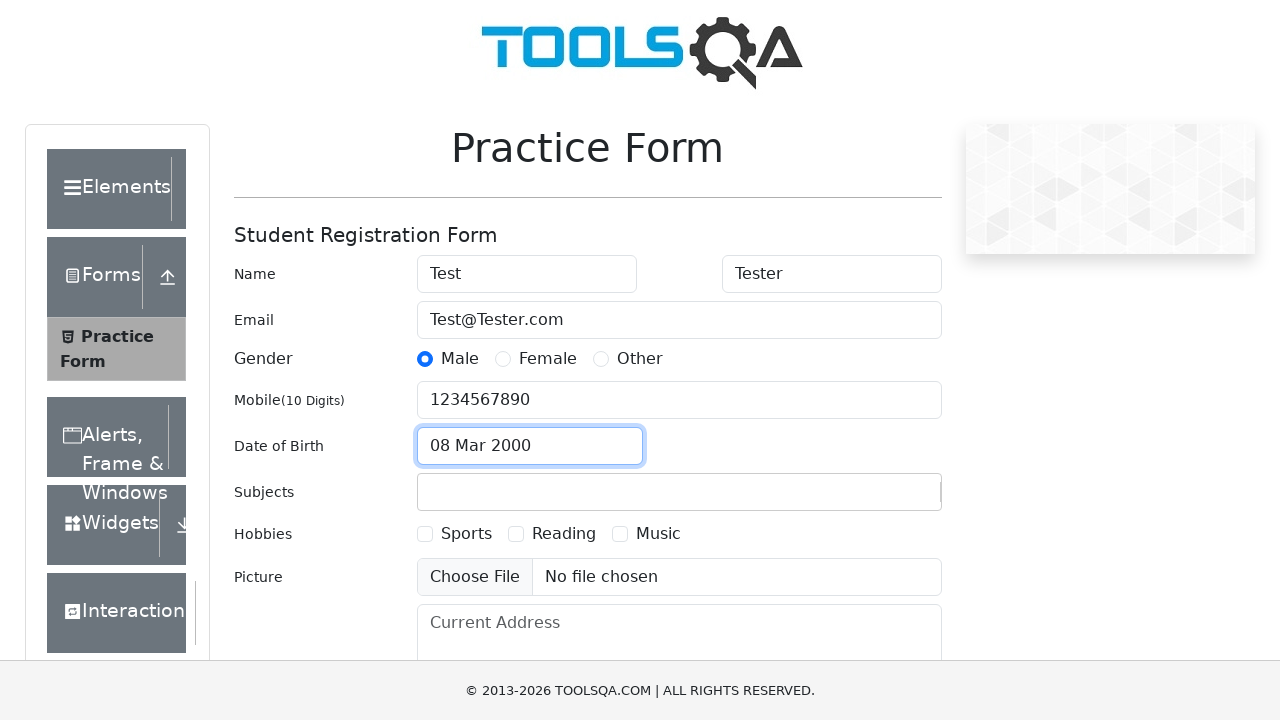

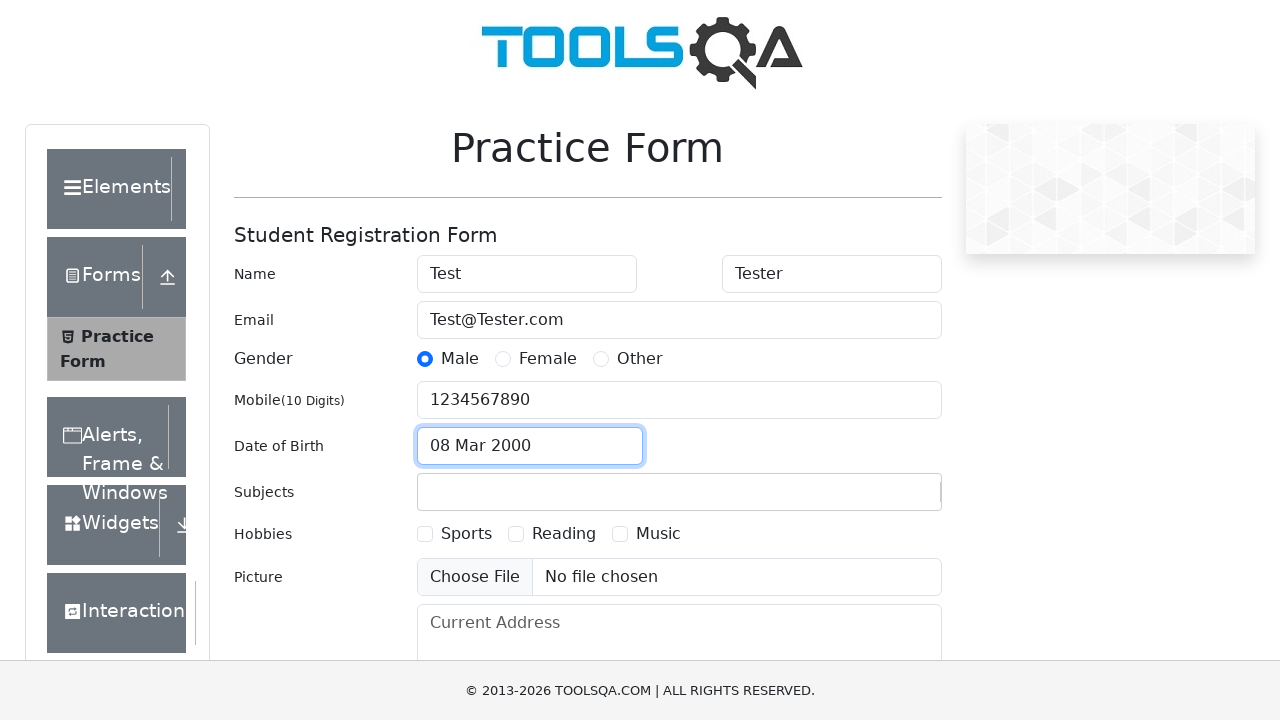